Navigates to Guerrilla Mail temporary email service and creates a custom email address by clicking on the inbox ID field, entering a custom username, and confirming the selection.

Starting URL: https://guerrillamail.com/

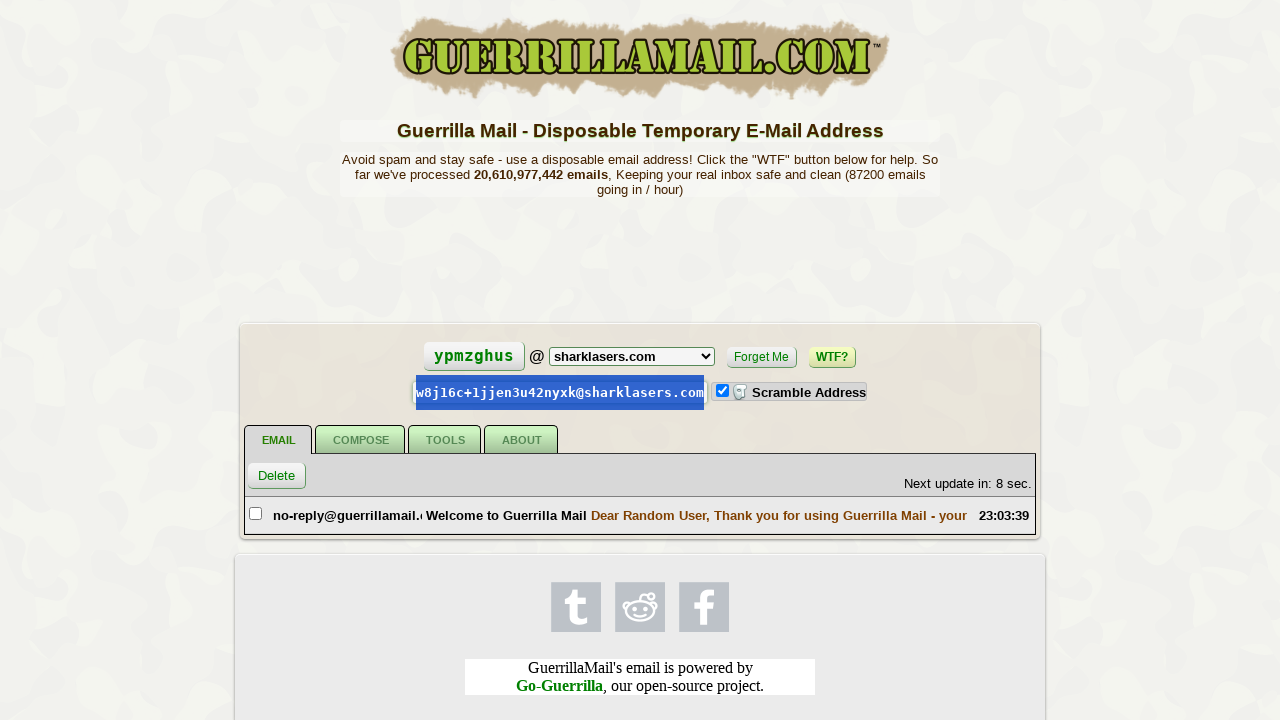

Clicked on inbox ID field to open email editing interface at (474, 356) on #inbox-id
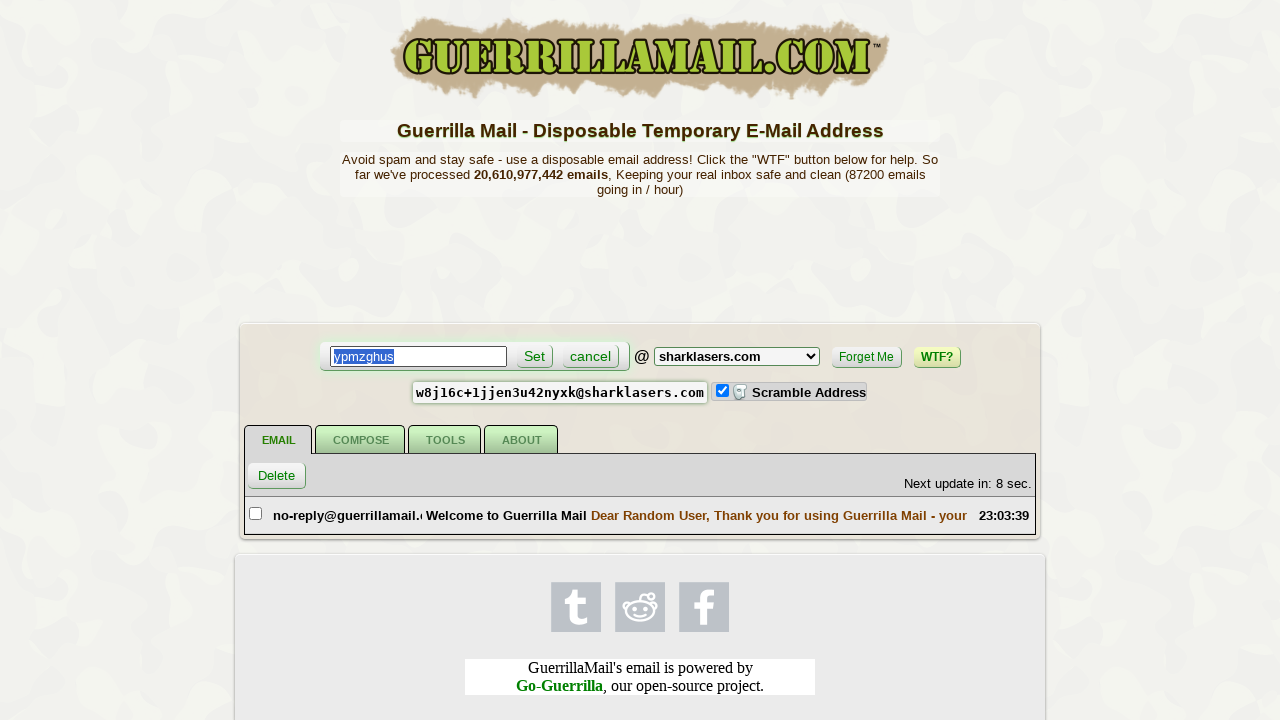

Entered custom username 'testmail7492' in the inbox ID input field on #inbox-id input
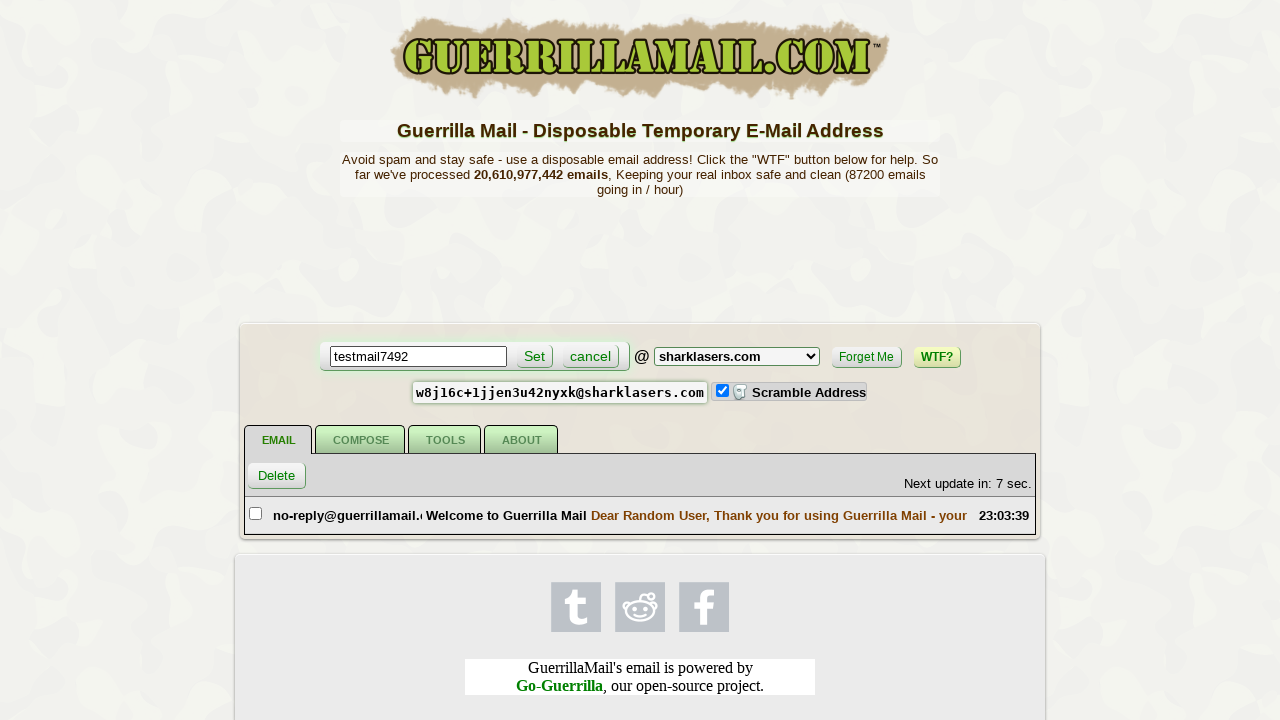

Clicked the set button to confirm the custom email address at (534, 356) on #inbox-id button:first-of-type
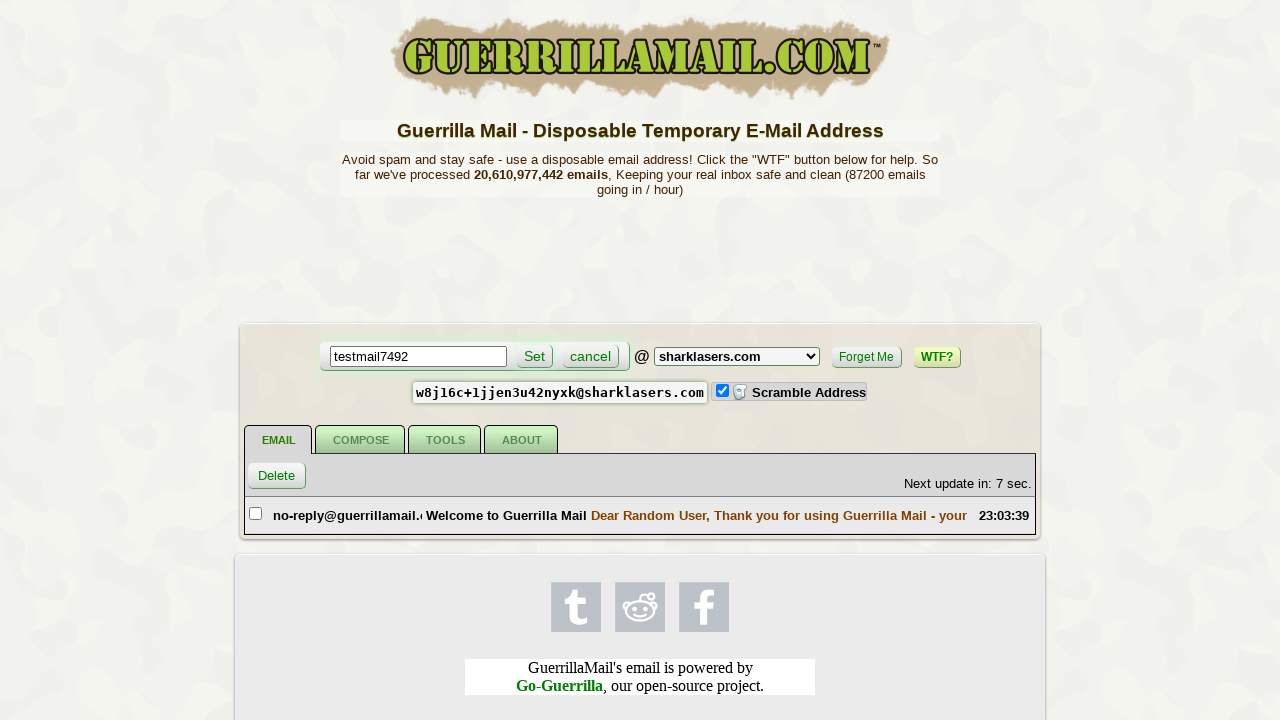

Waited for email to be set
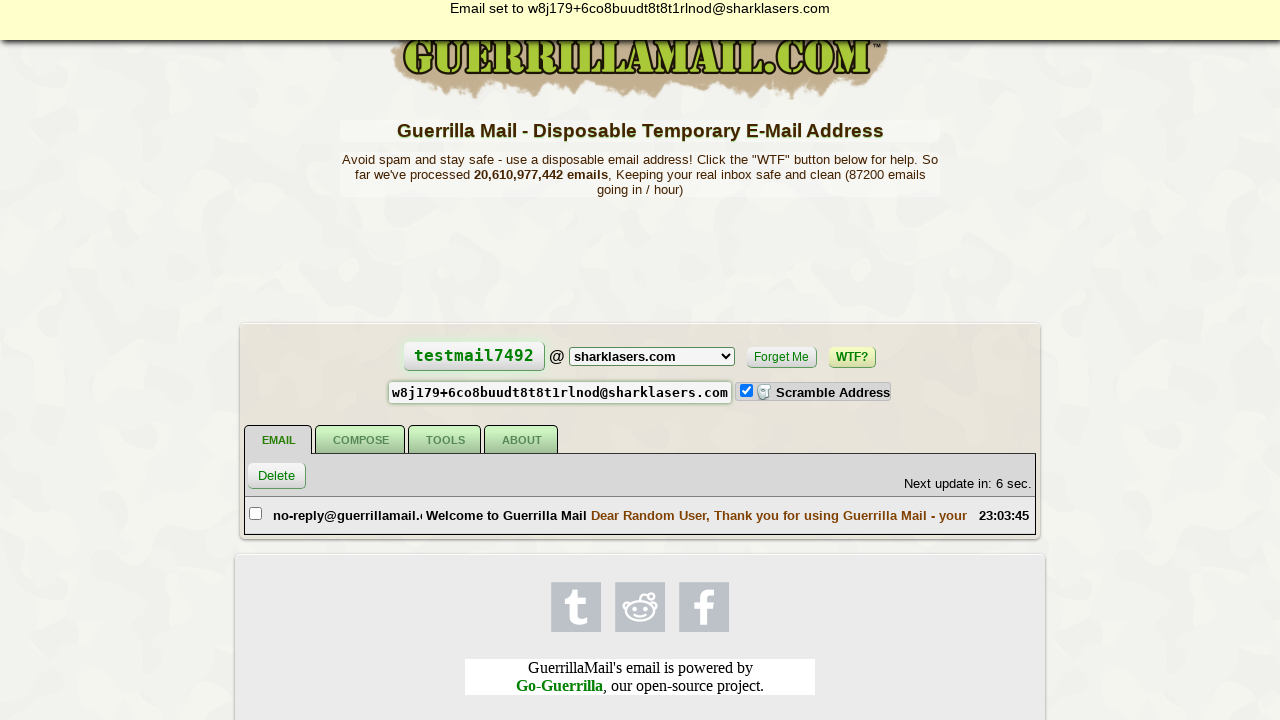

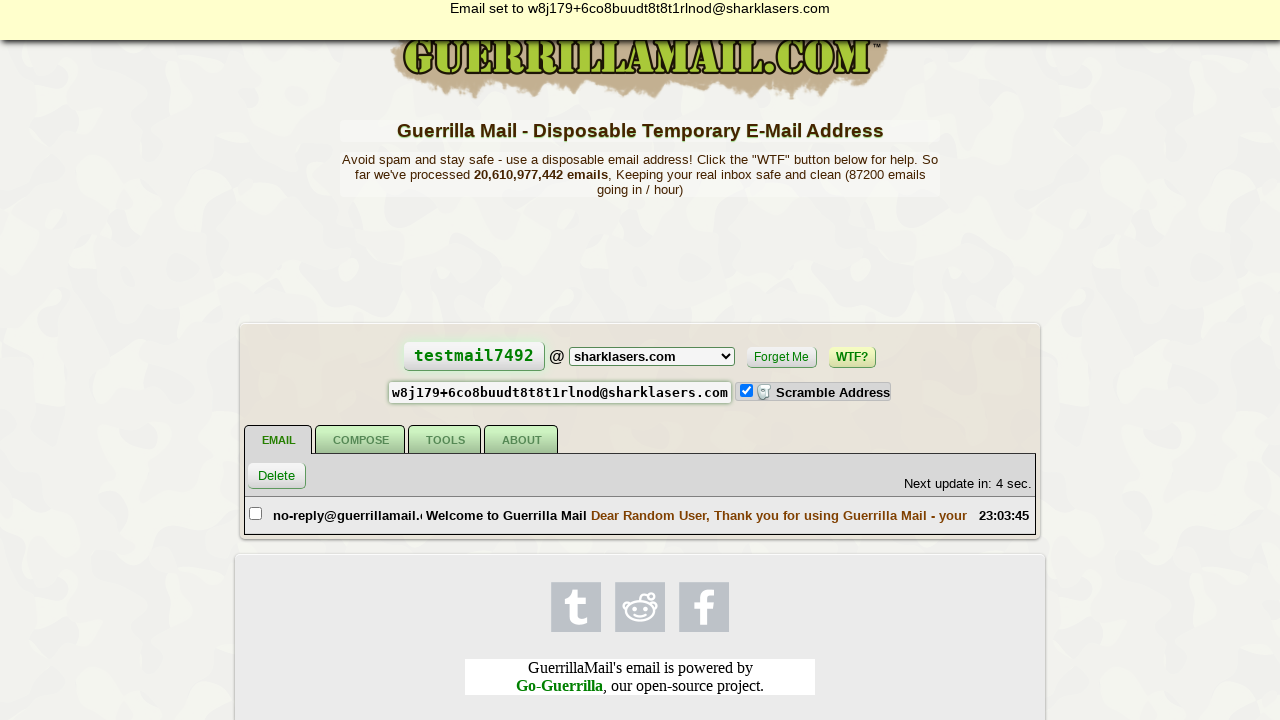